Tests the Text Box form on DemoQA by navigating to Elements, filling out the text box form with user details, and verifying the submitted data is displayed correctly.

Starting URL: https://demoqa.com

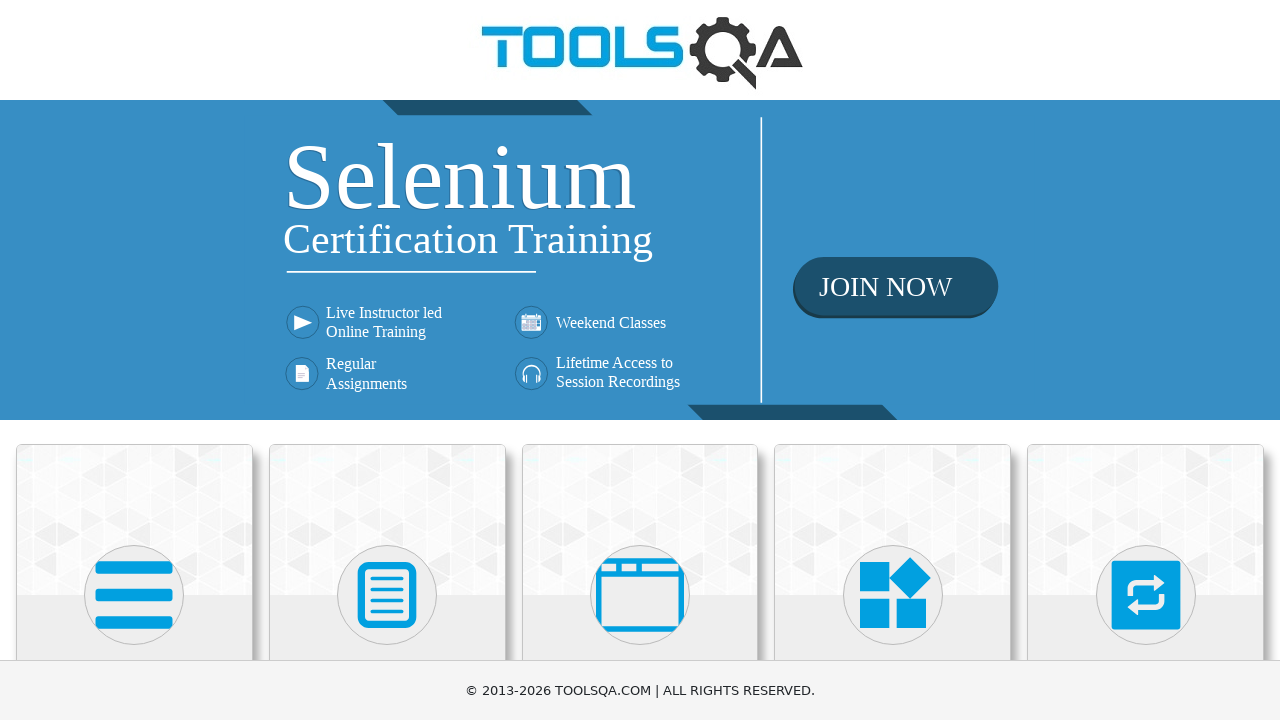

Set viewport size to 1920x1080
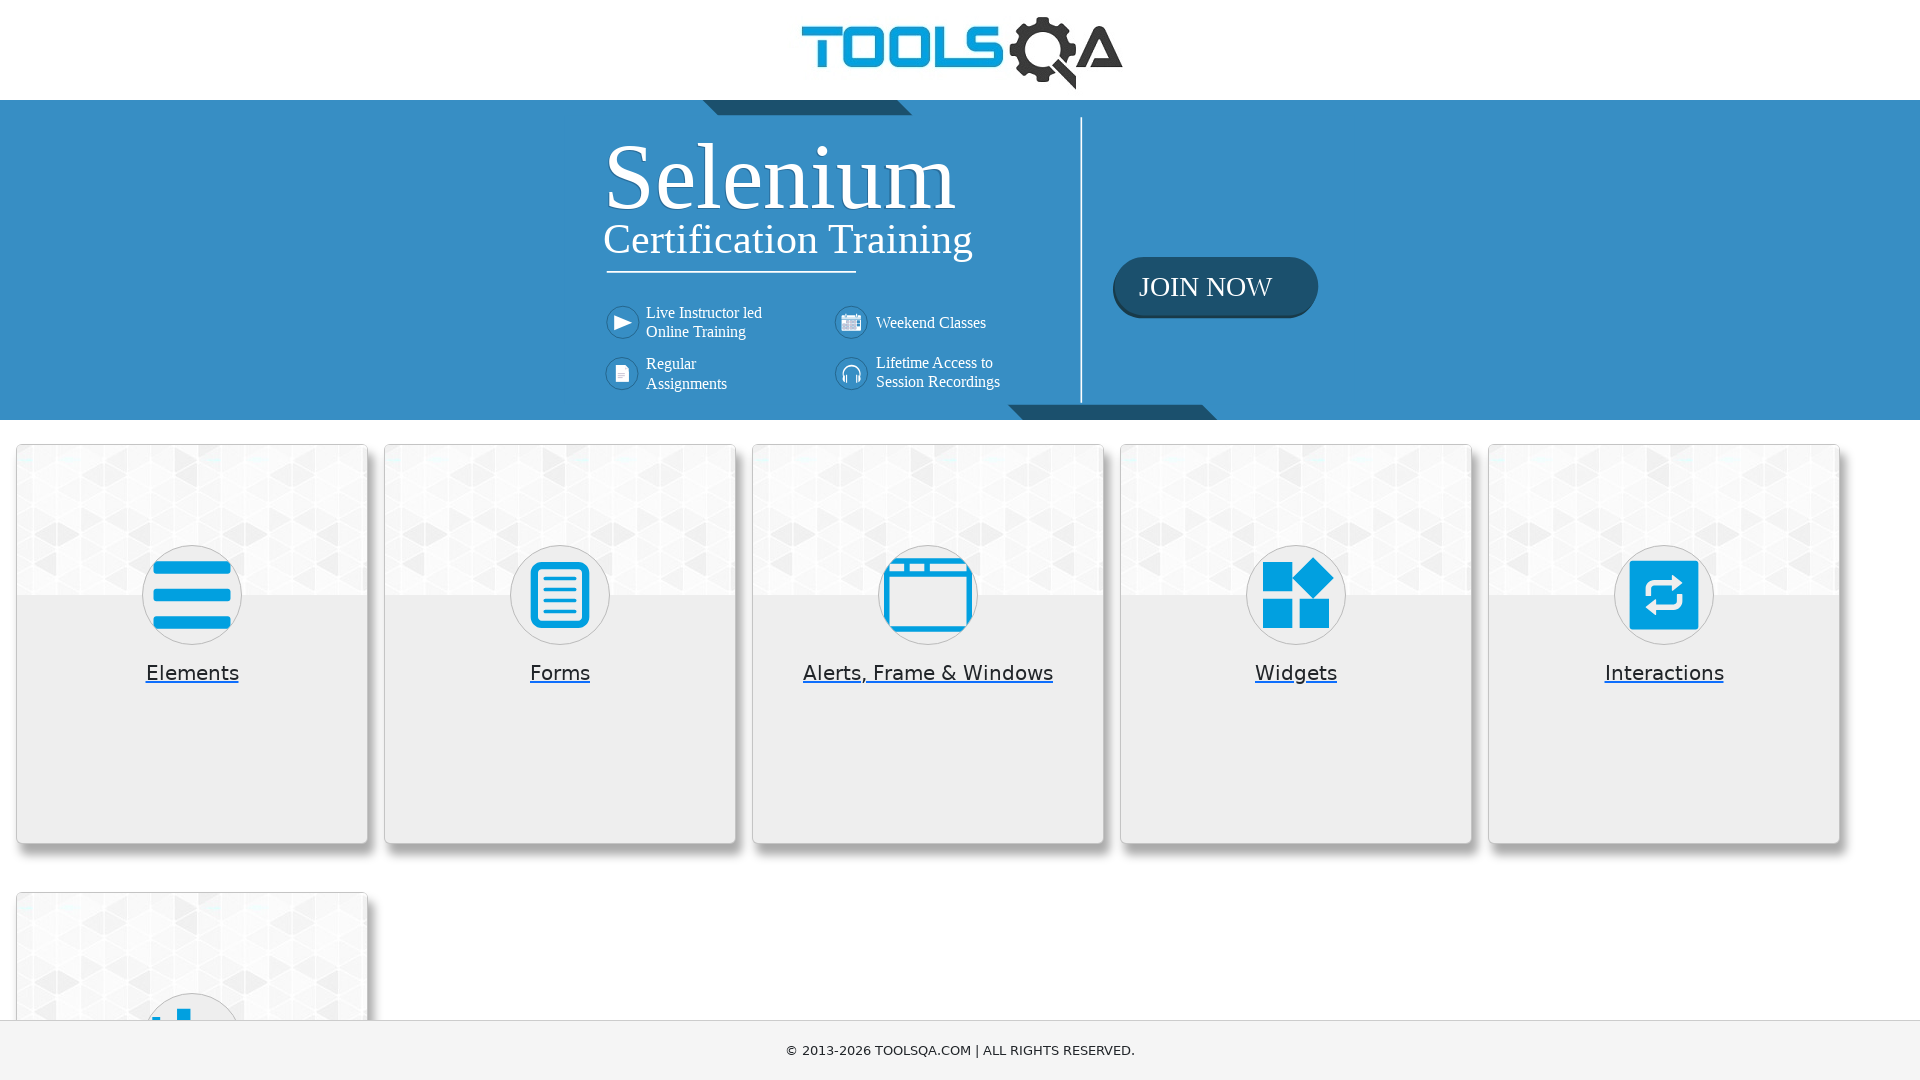

Clicked Elements card on home page at (192, 673) on text=Elements
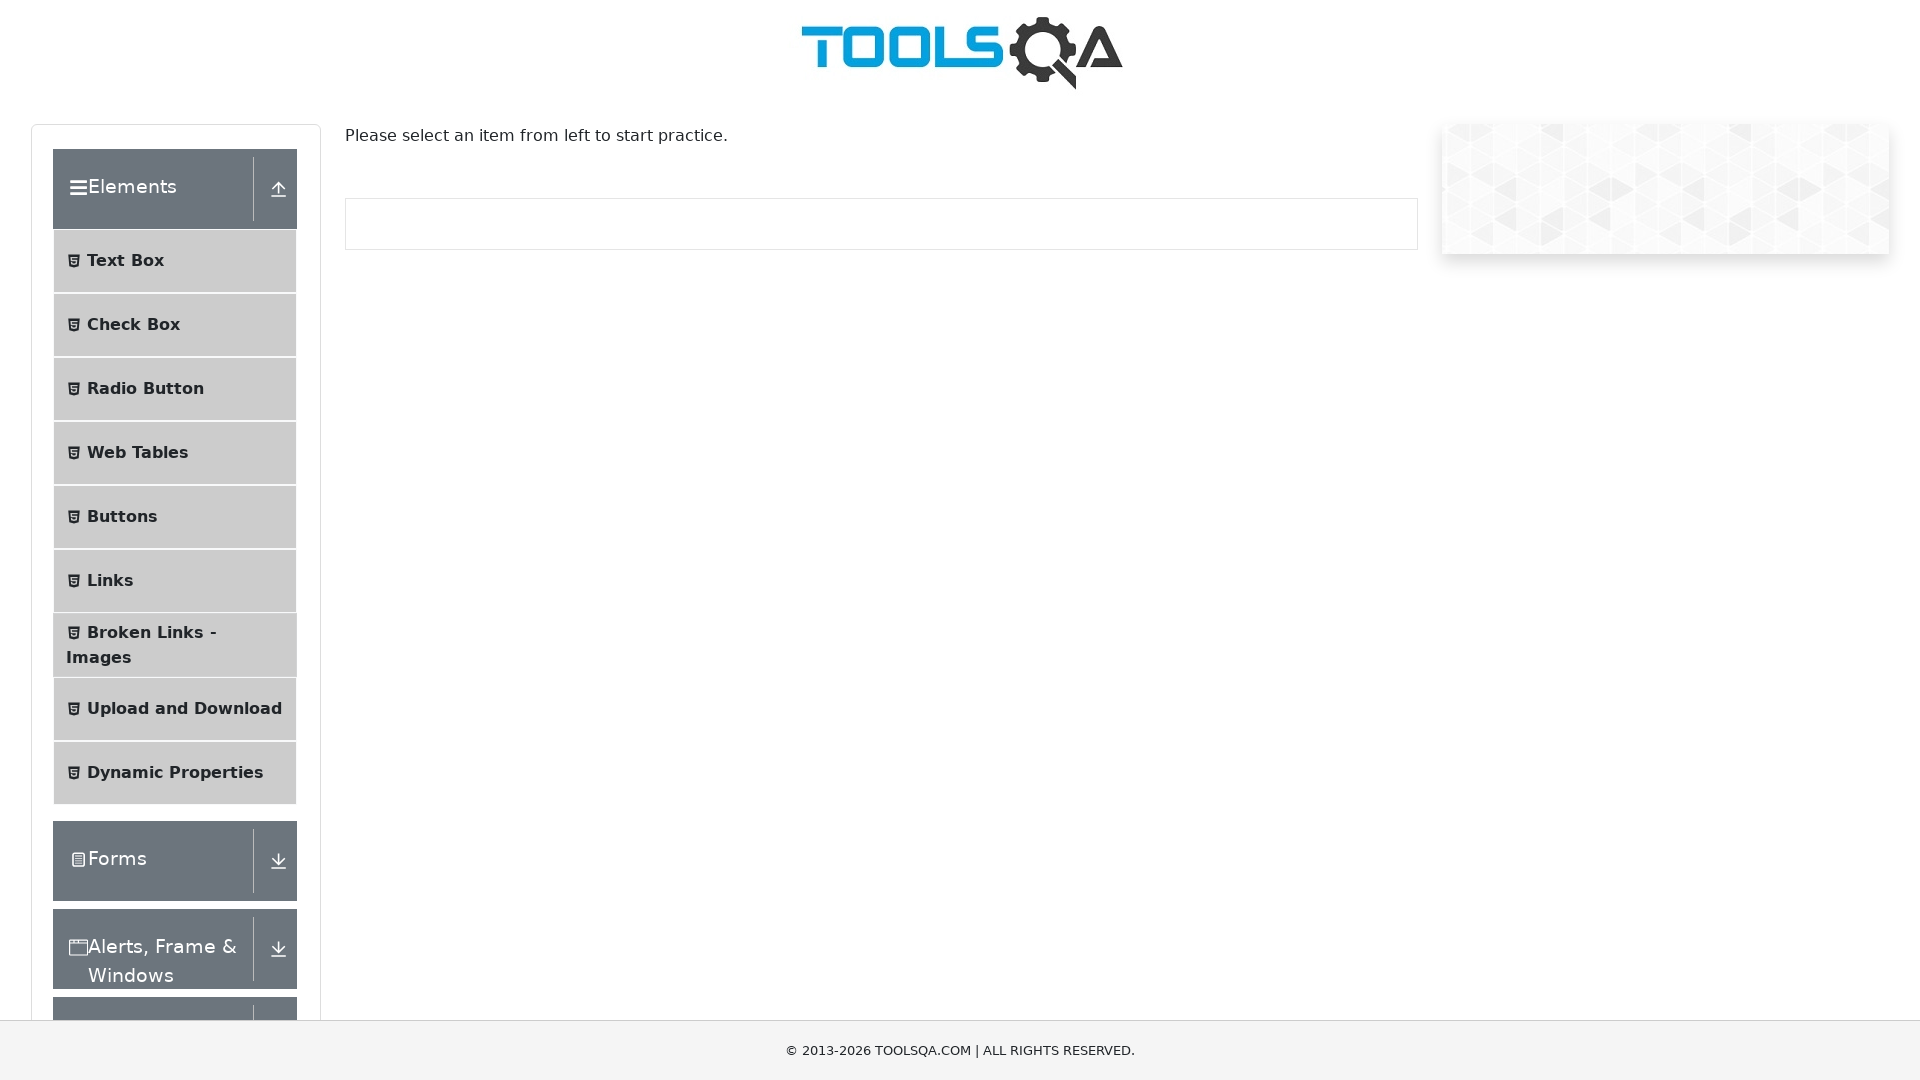

Clicked Text Box in side menu at (126, 261) on text=Text Box
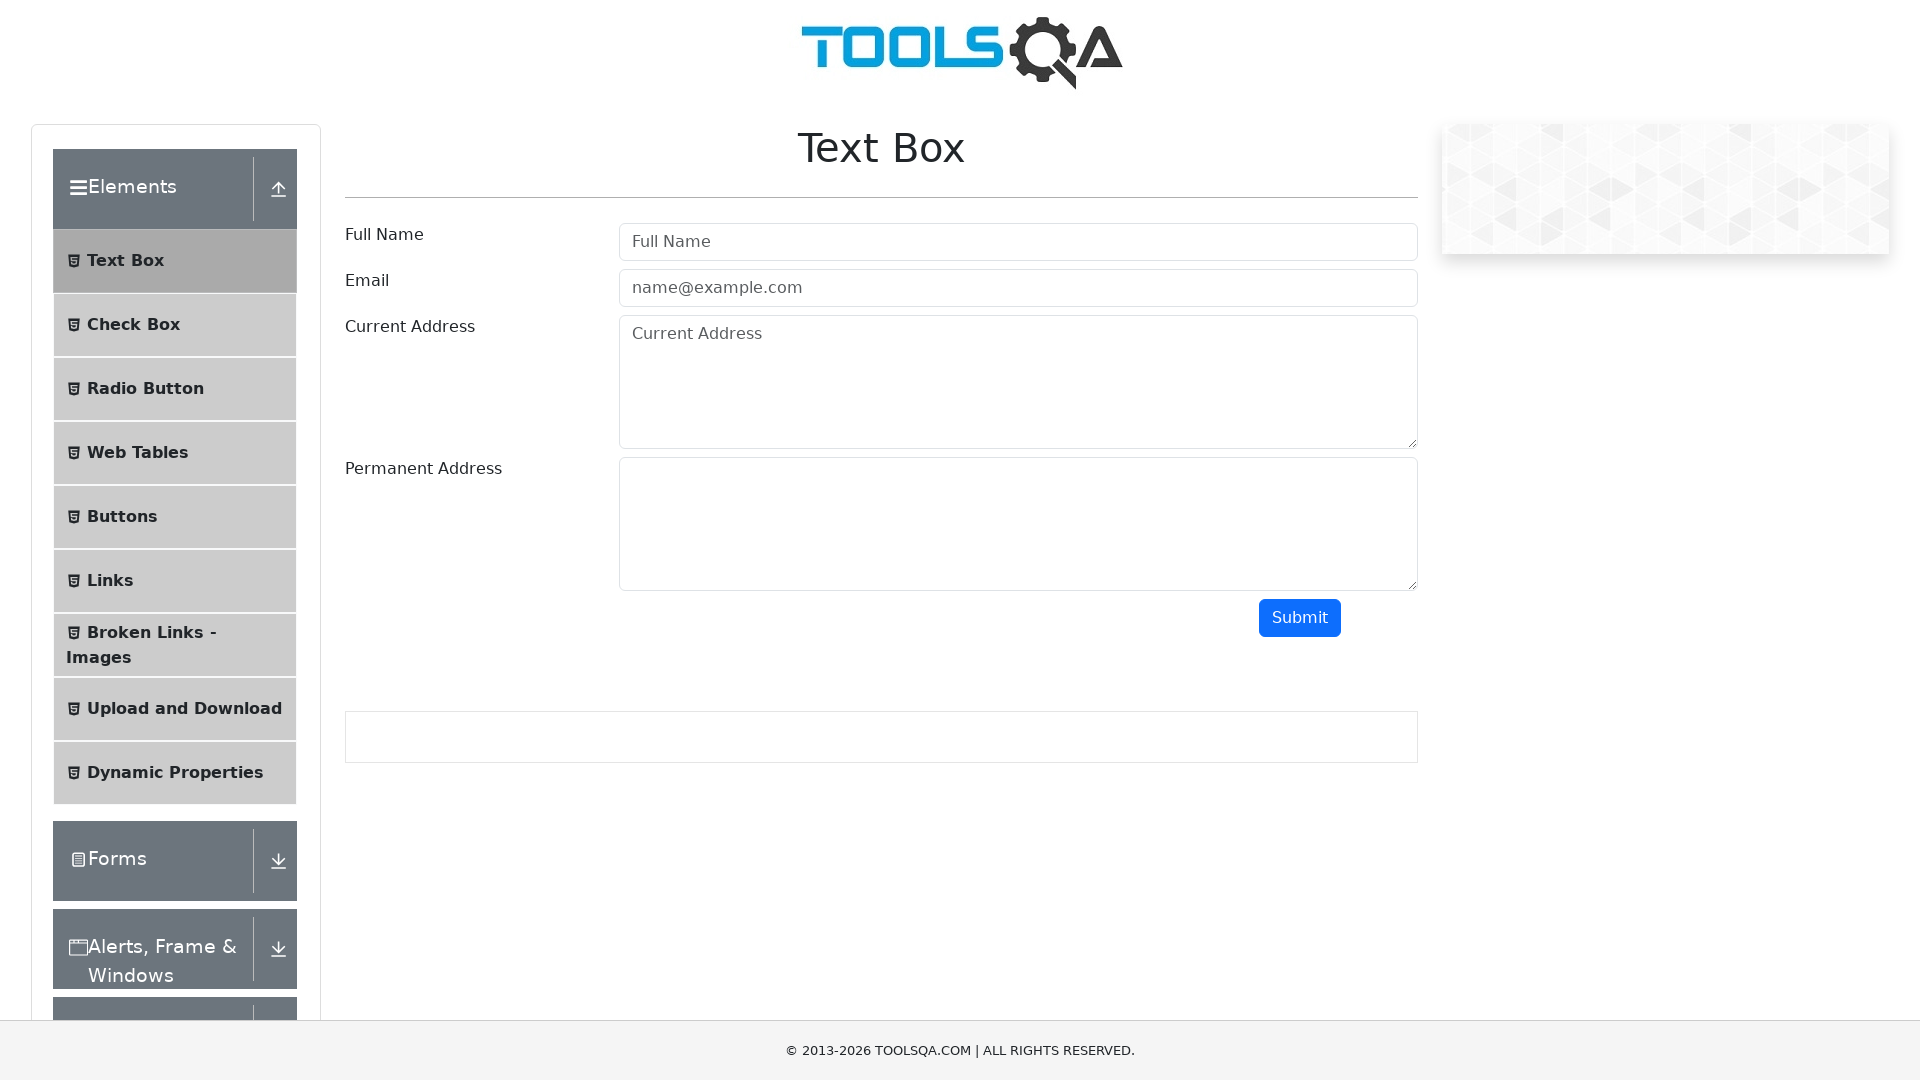

Generated test data for form submission
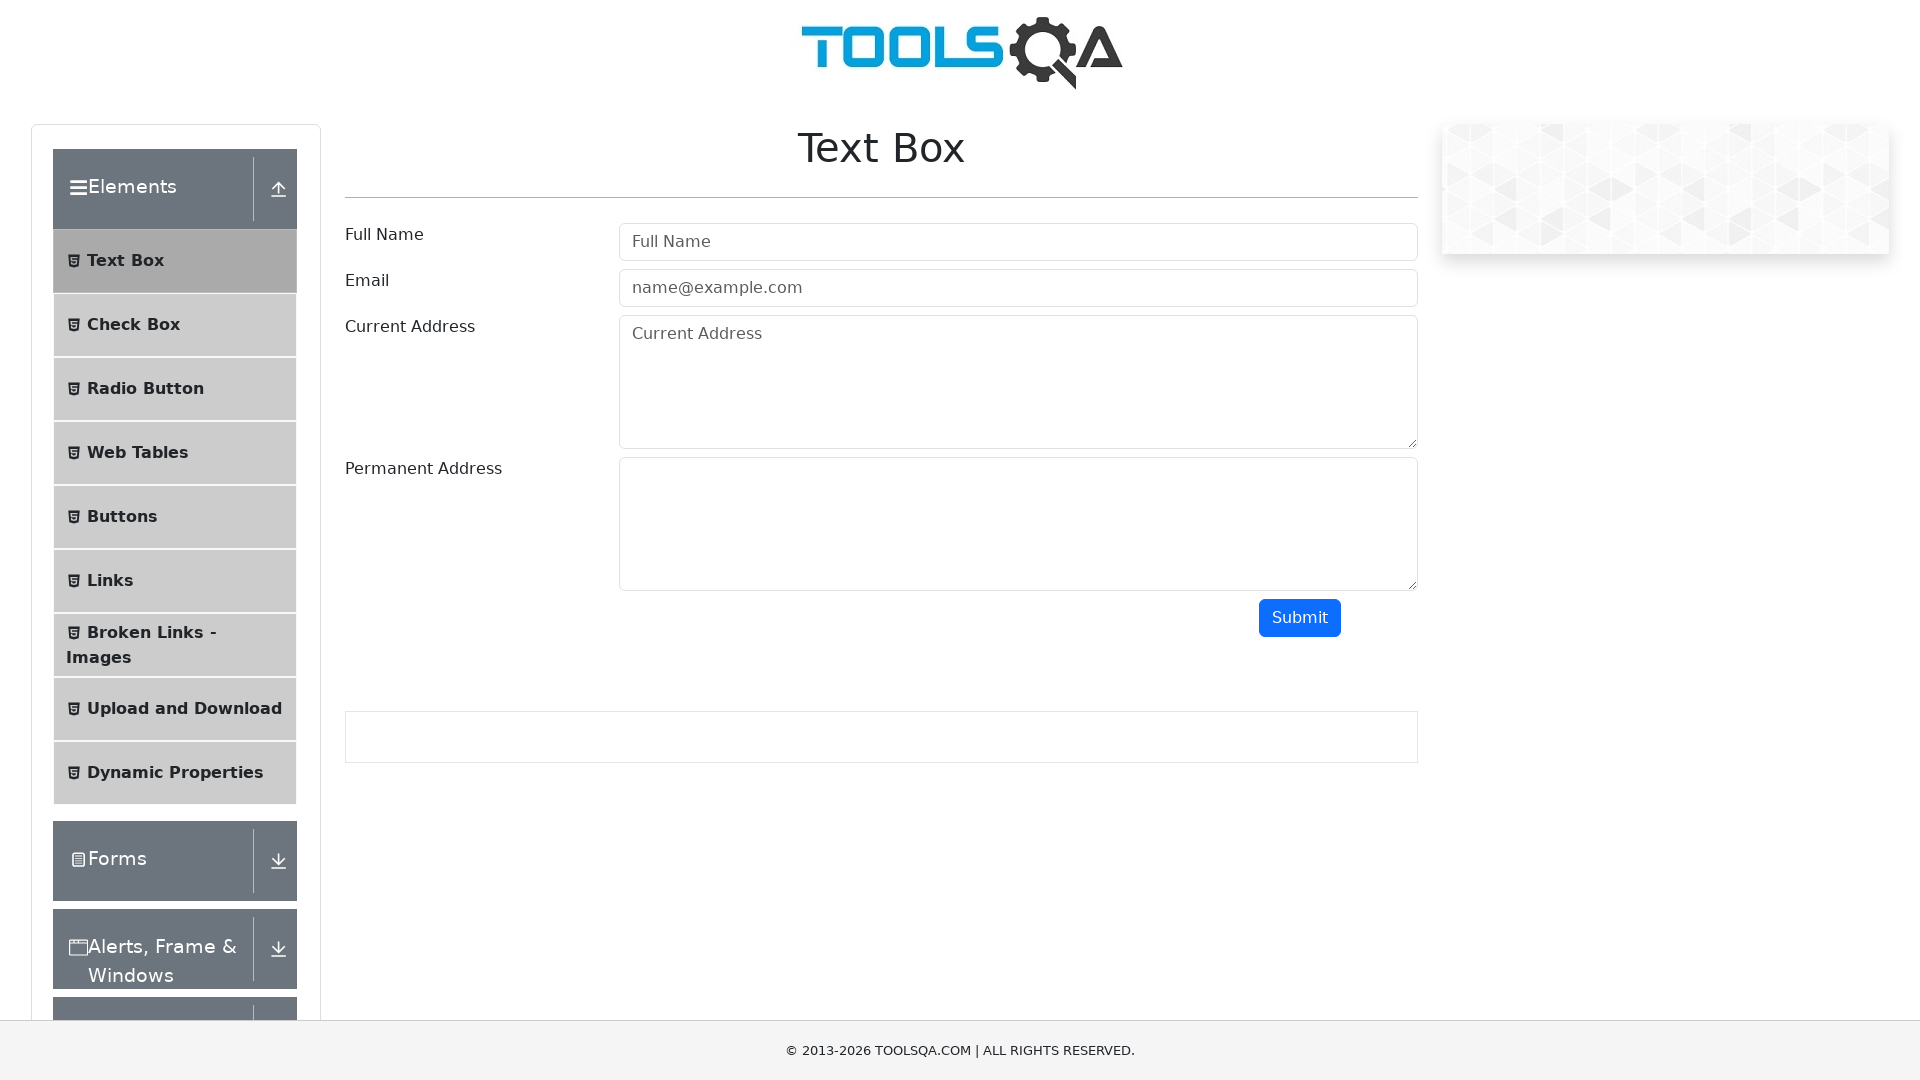

Filled Full Name field with 'John Smith' on #userName
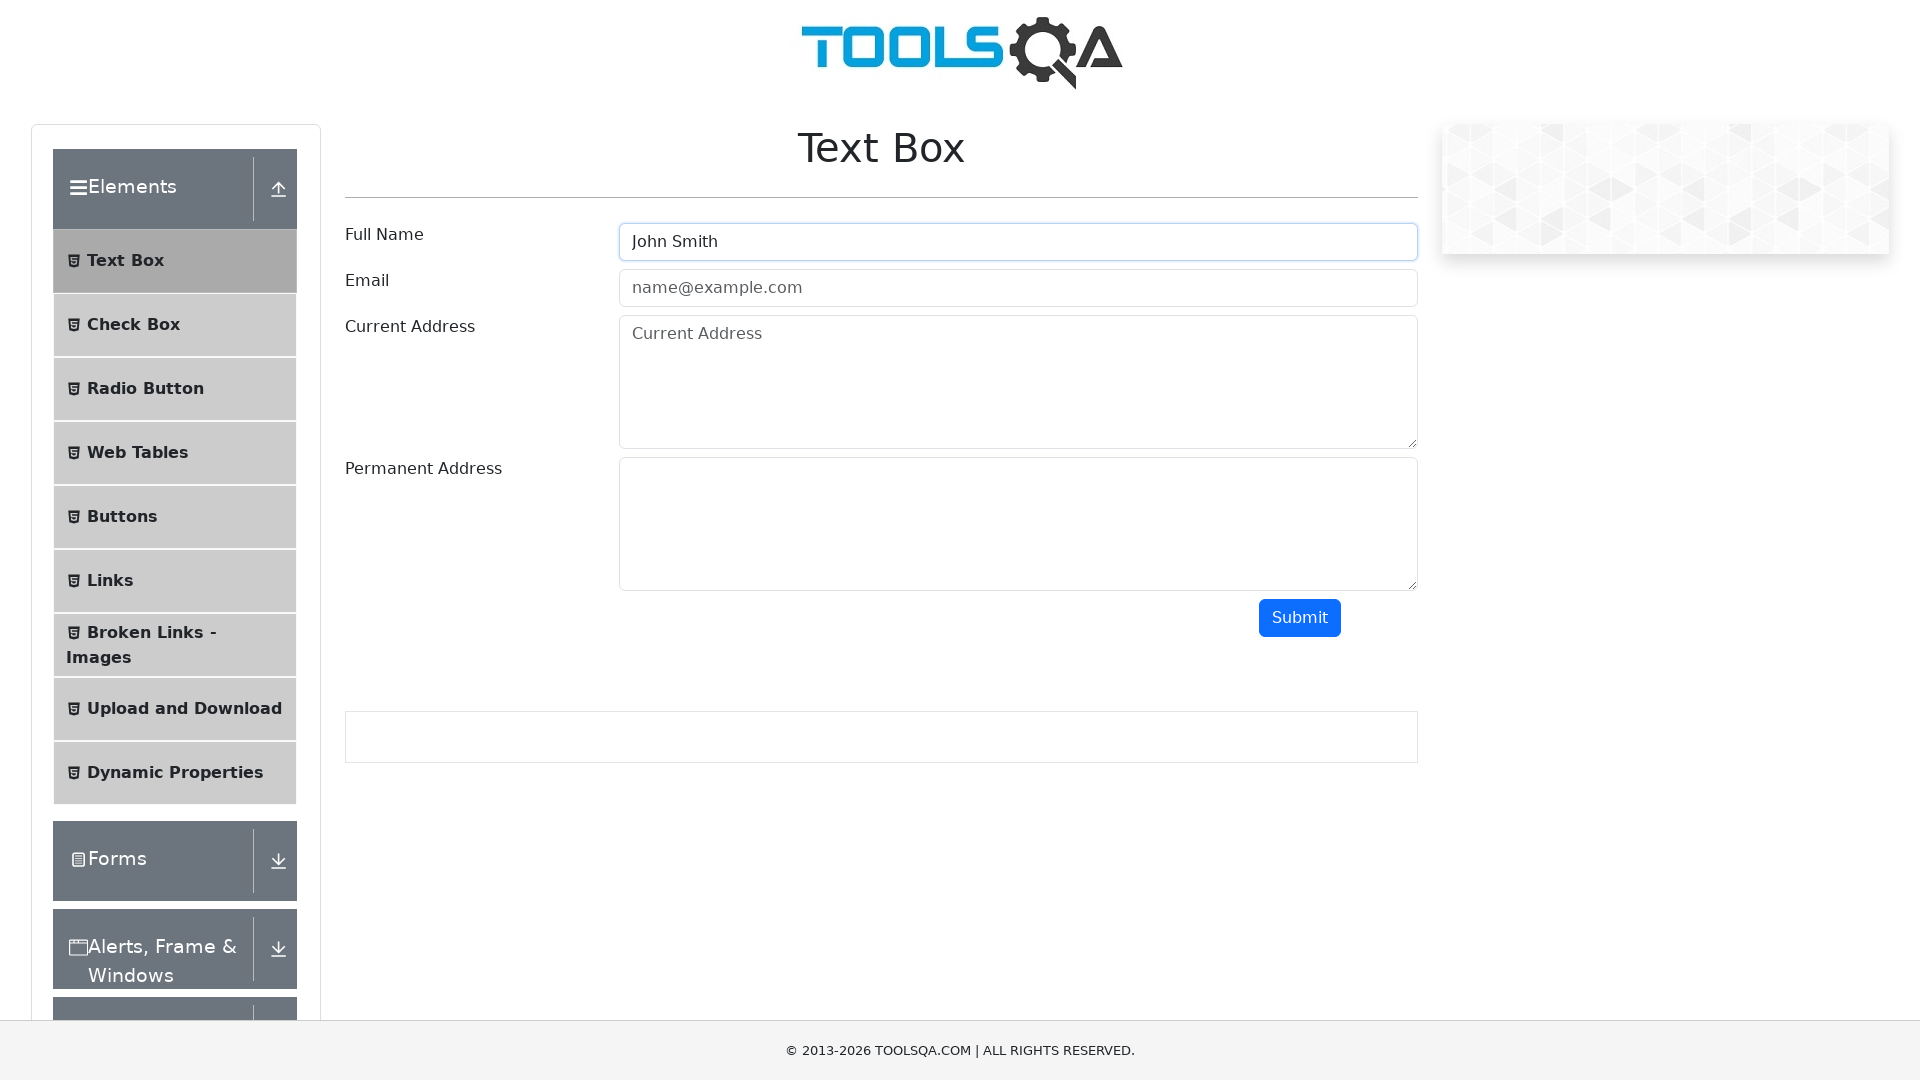

Filled Email field with 'john.smith@example.com' on #userEmail
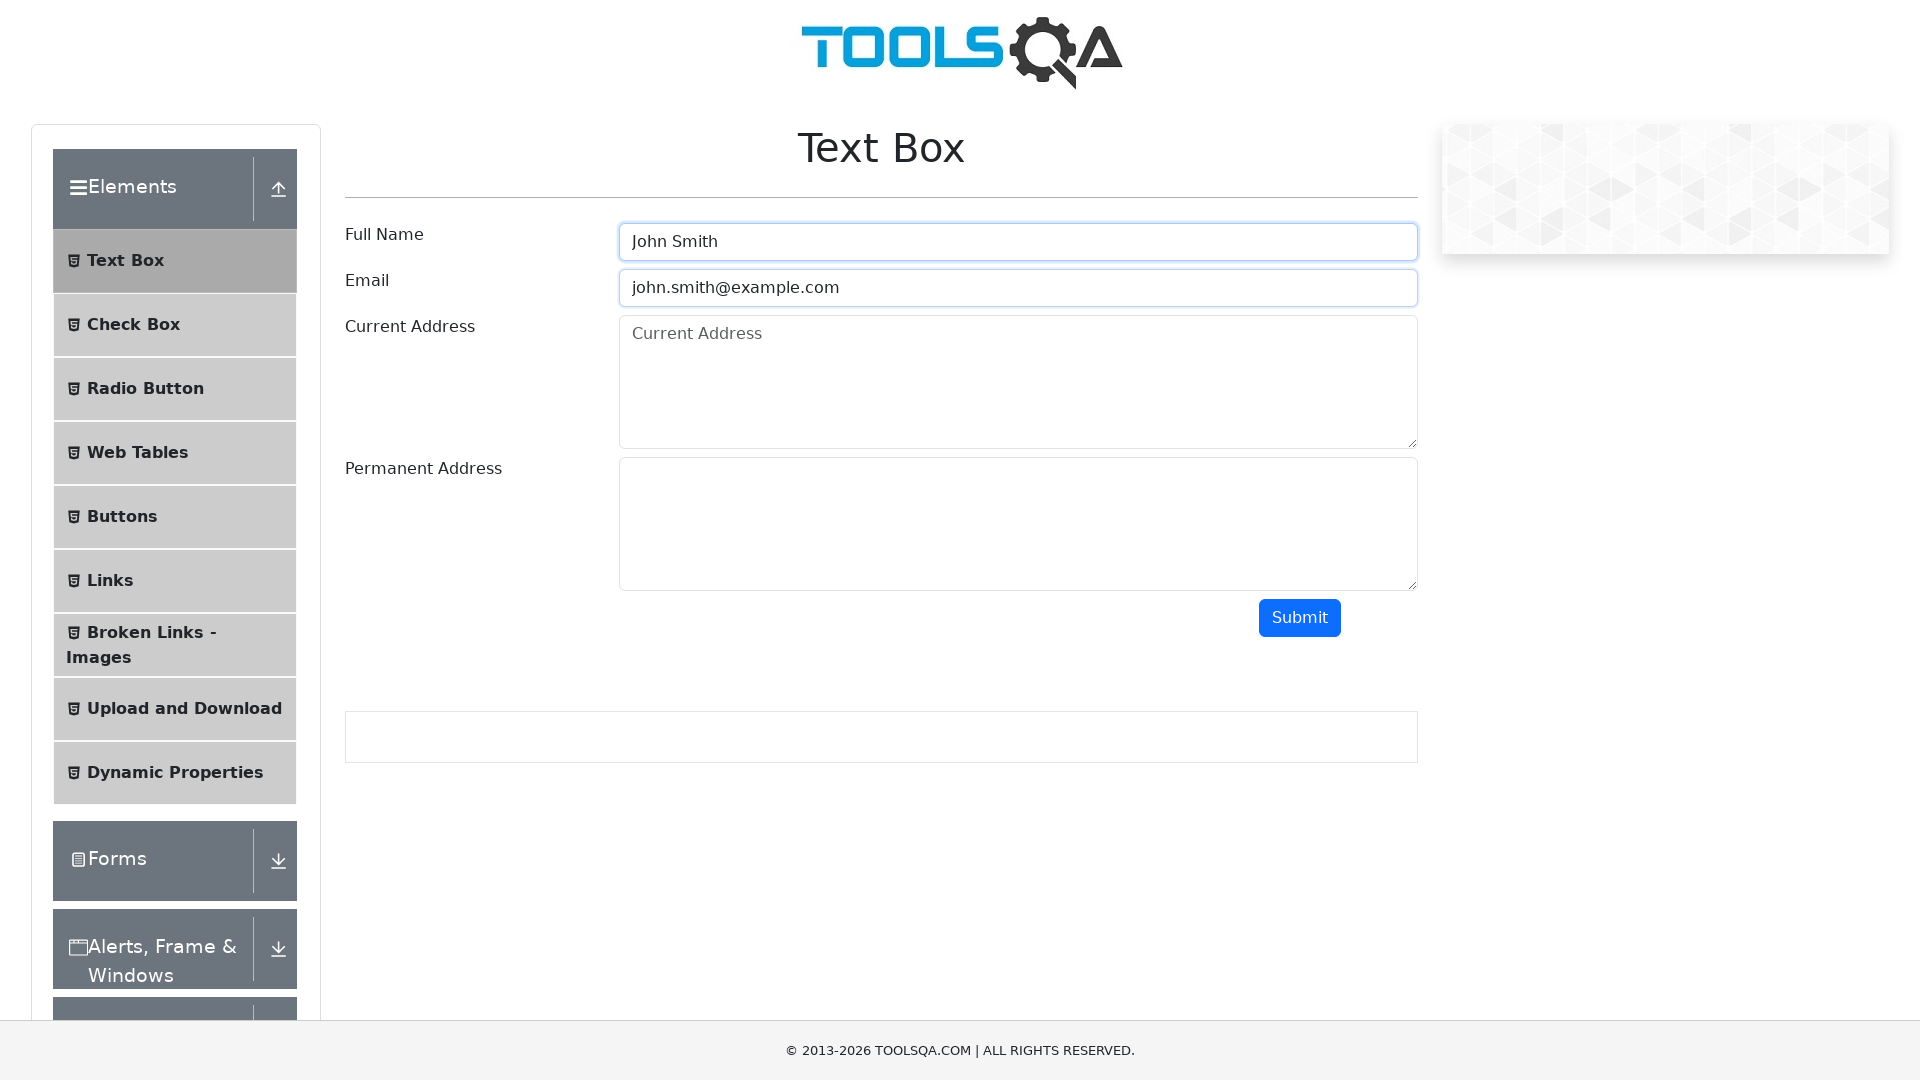

Filled Current Address field with '123 Test Street, Test City' on #currentAddress
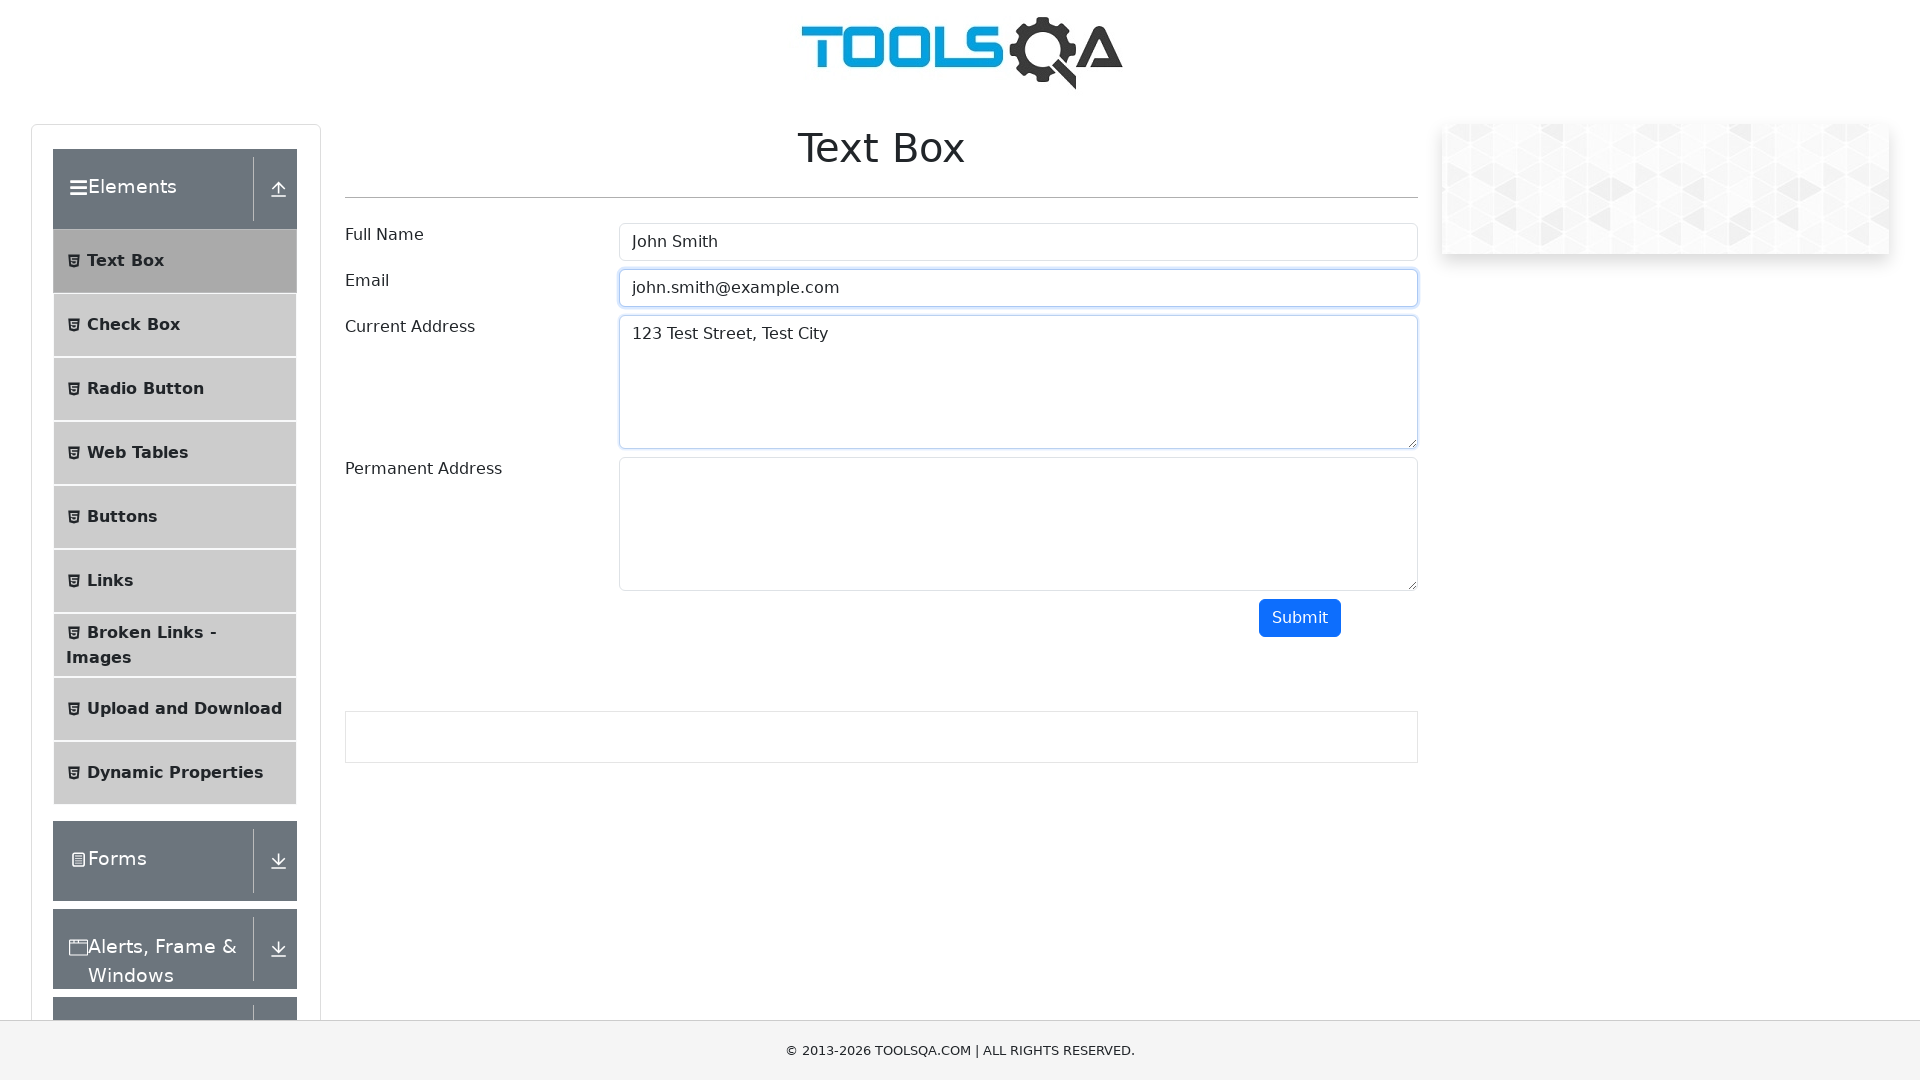

Filled Permanent Address field with '456 Permanent Ave, Perm City' on #permanentAddress
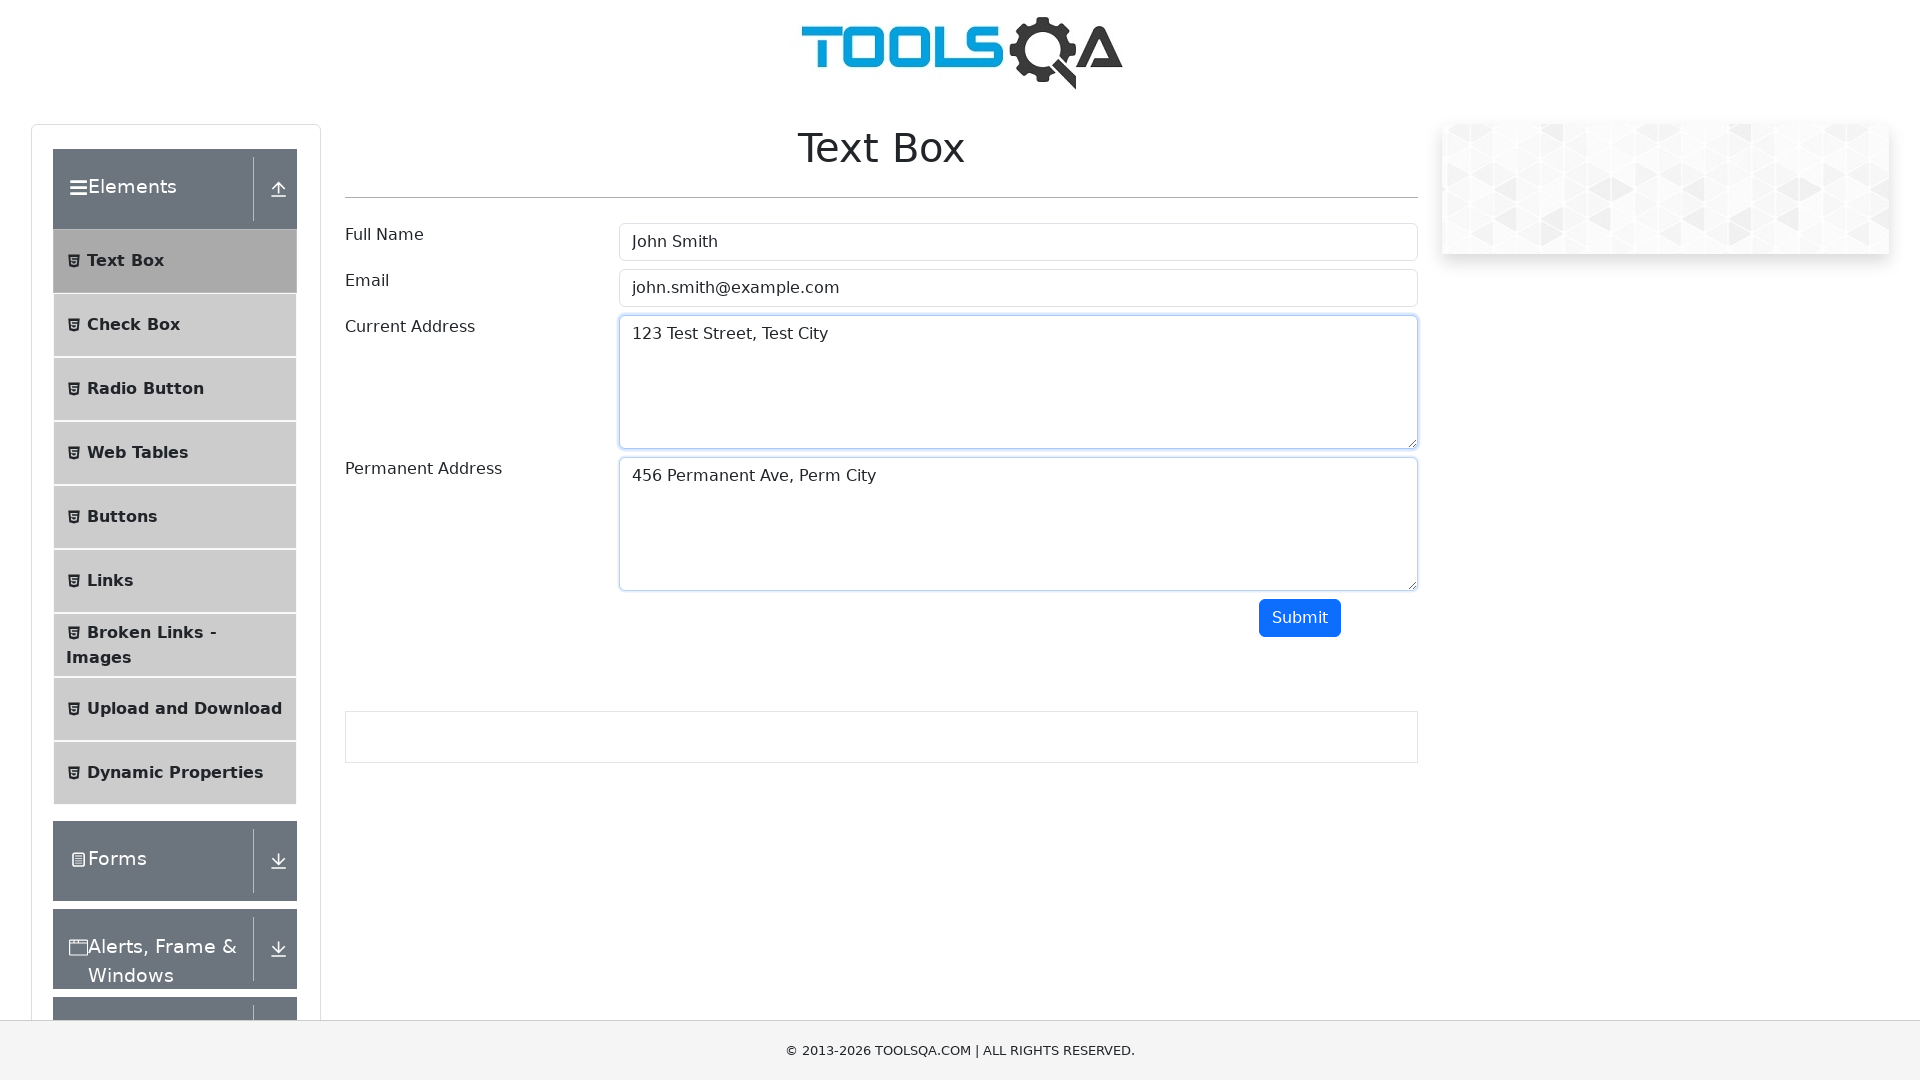

Clicked submit button to submit text box form at (1300, 618) on #submit
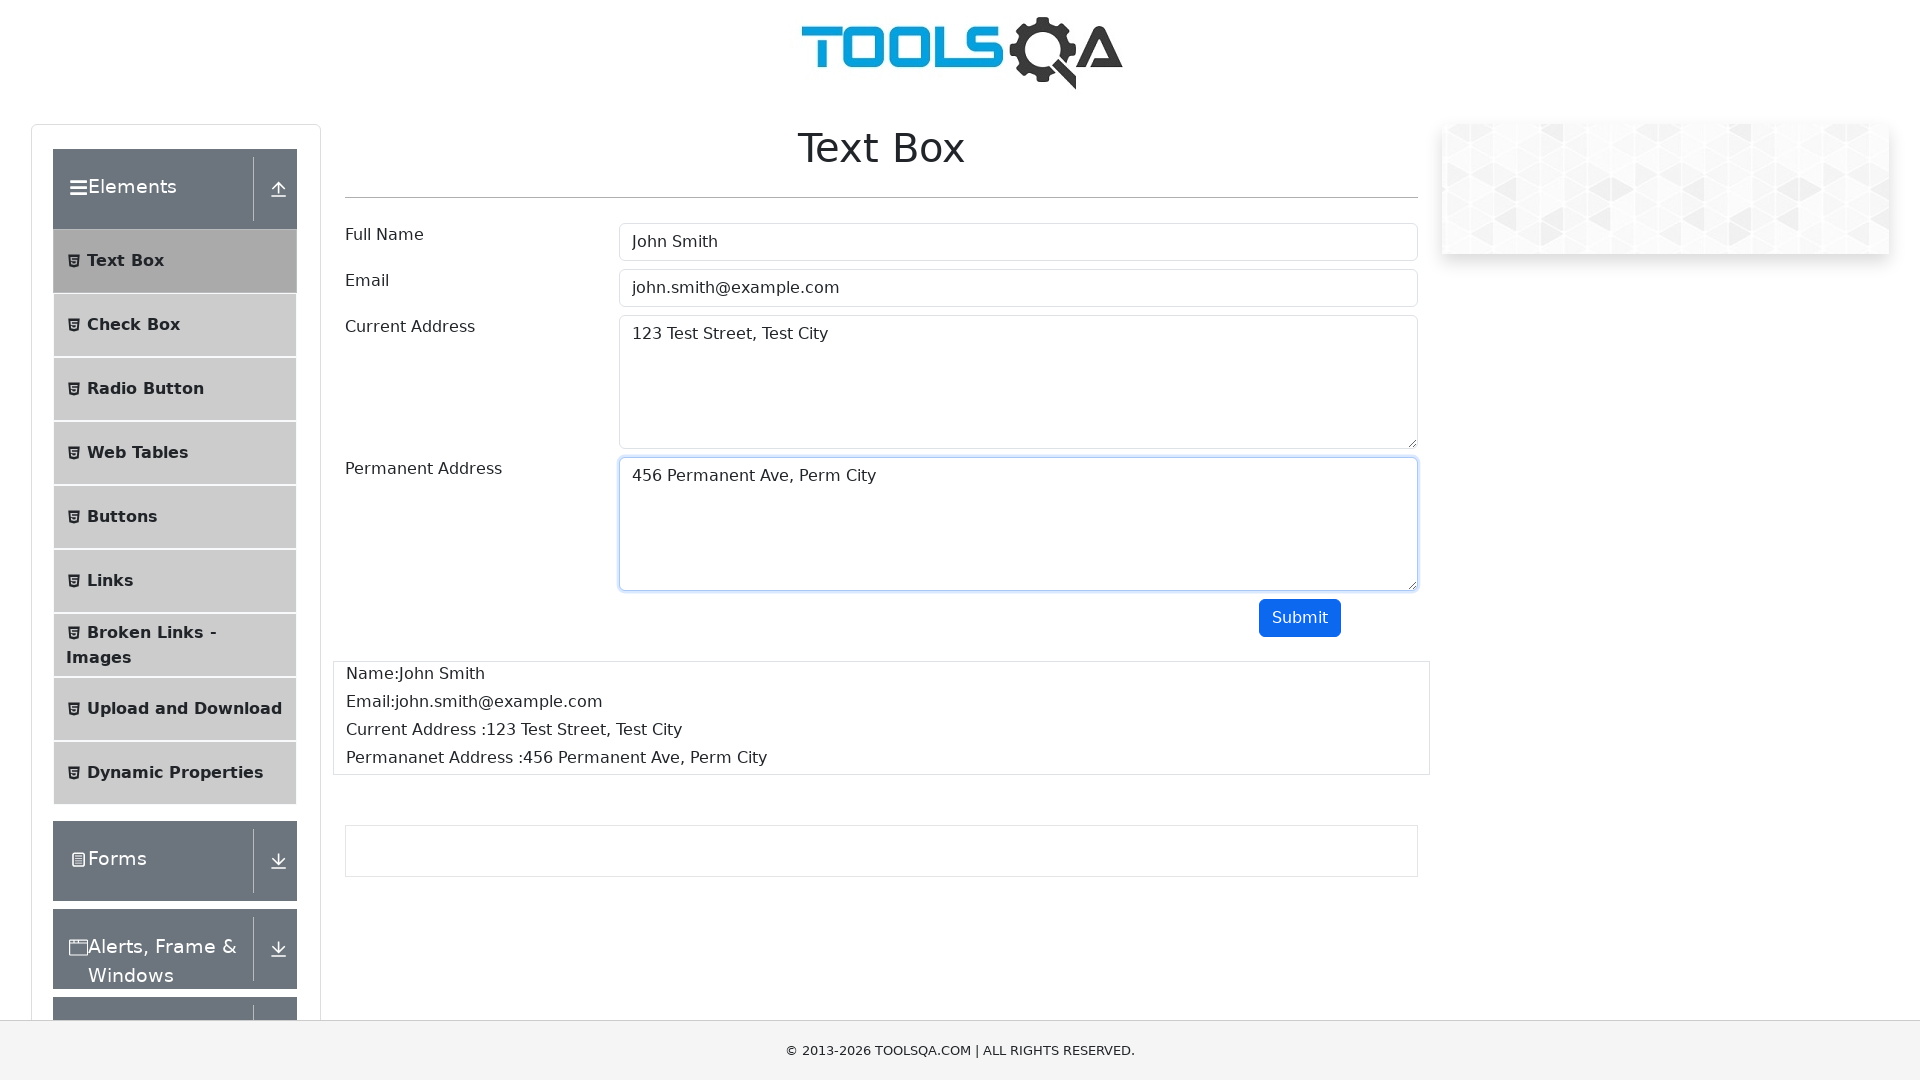

Output section loaded with submitted form data
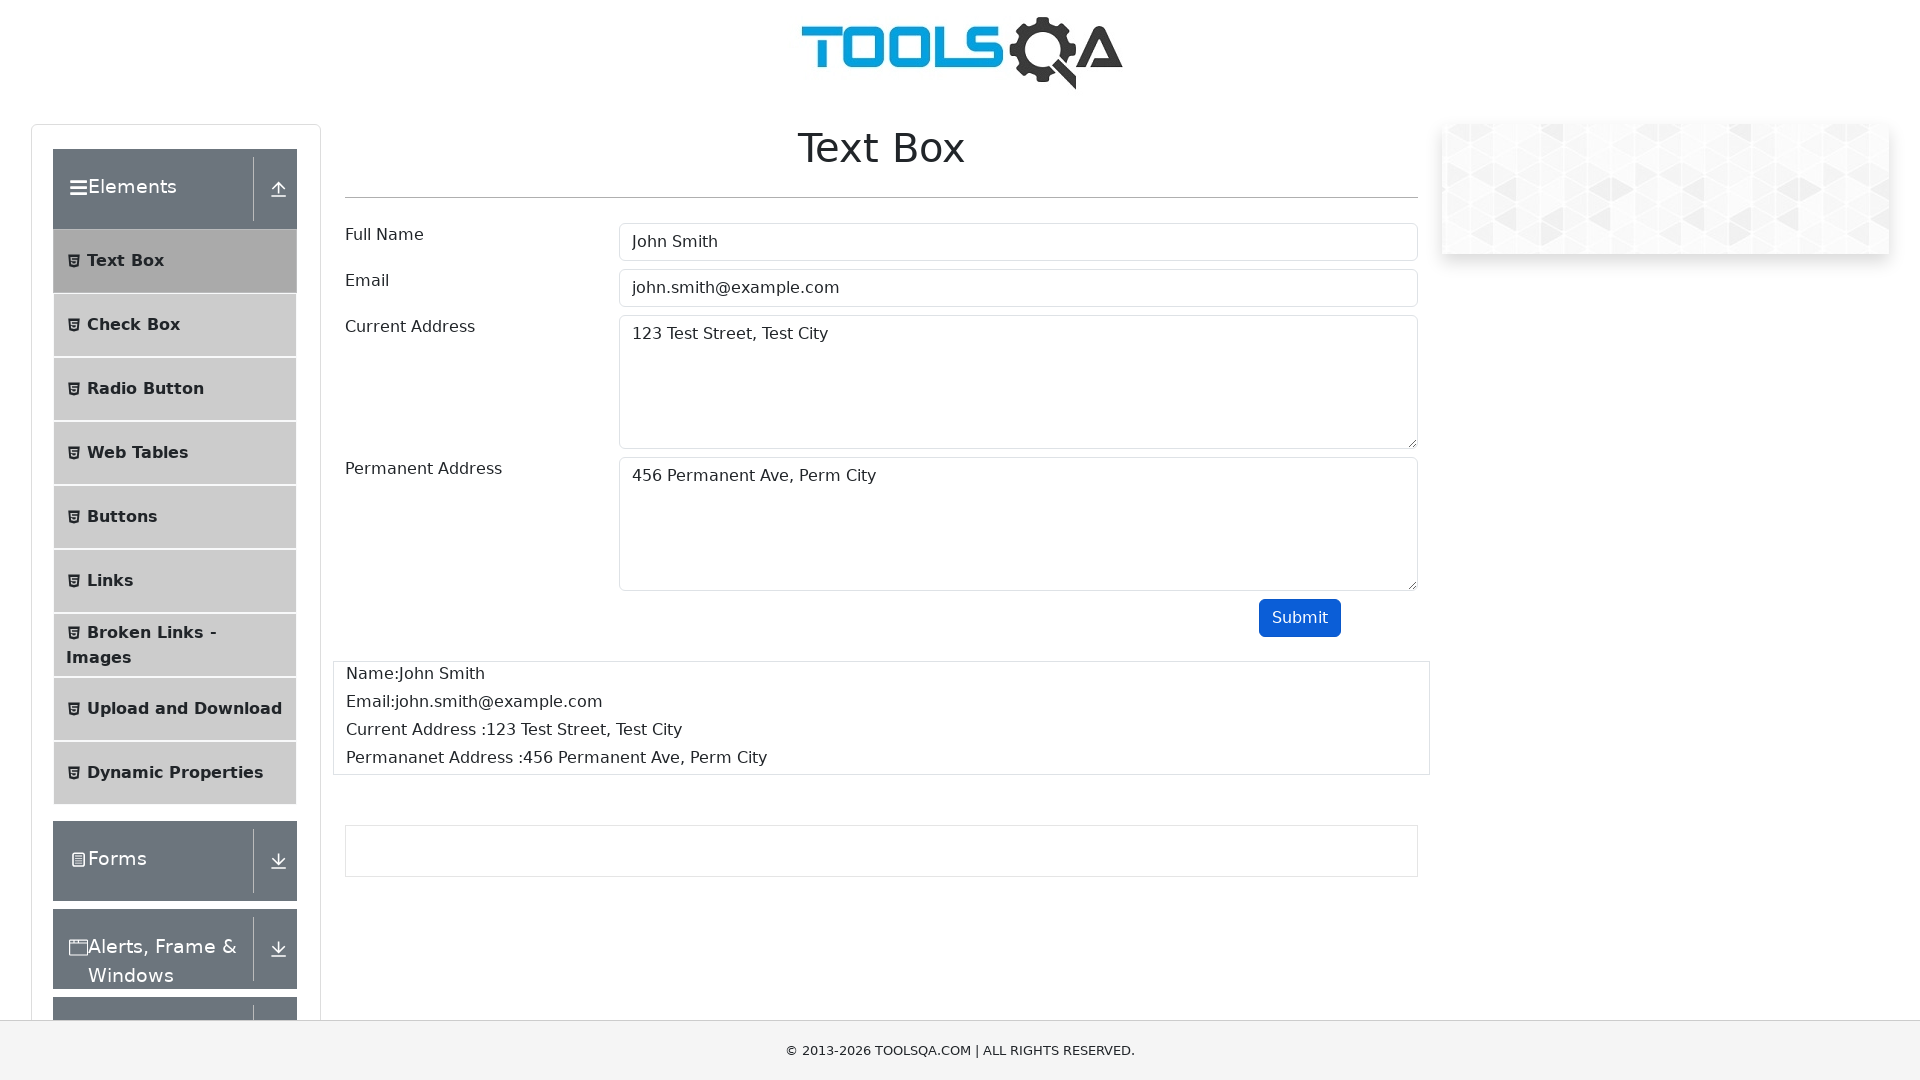

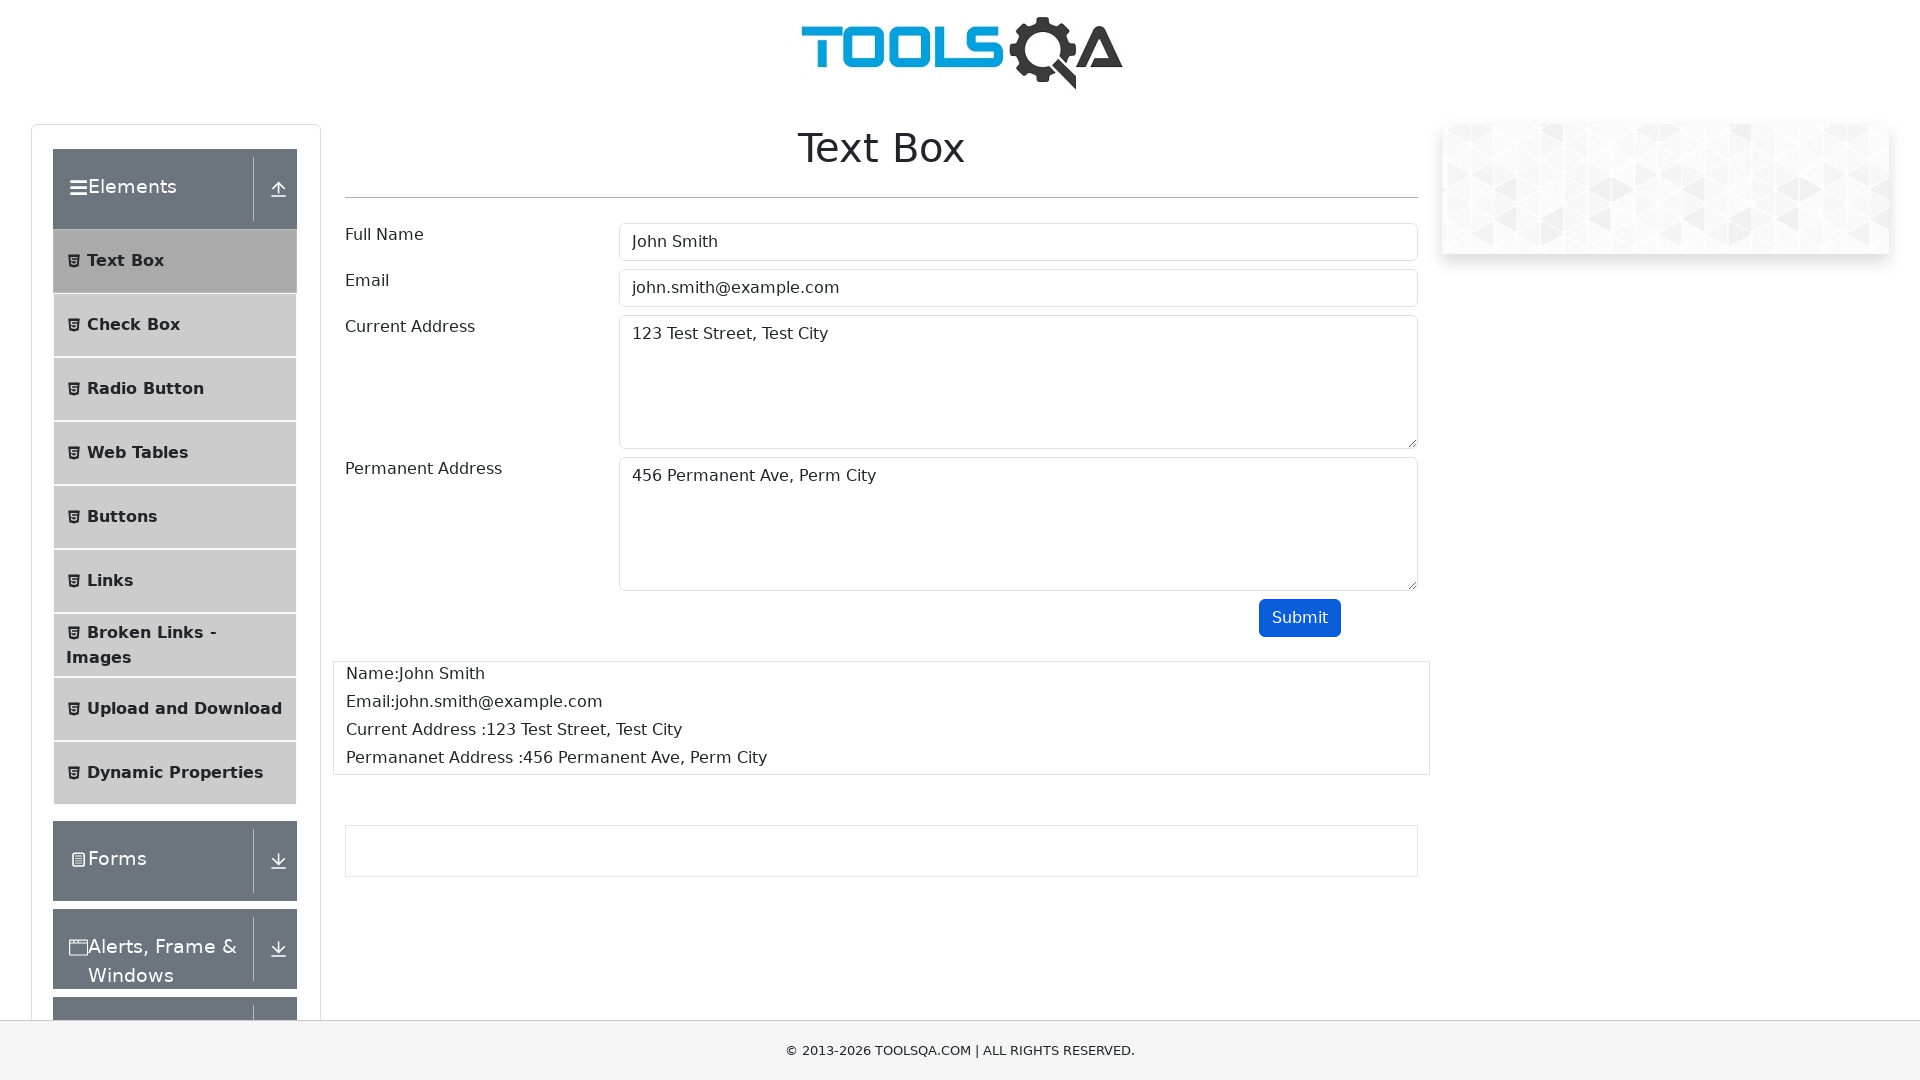